Tests the search functionality on python.org by entering "pycon" as a search query and submitting the form using the Enter key

Starting URL: https://www.python.org

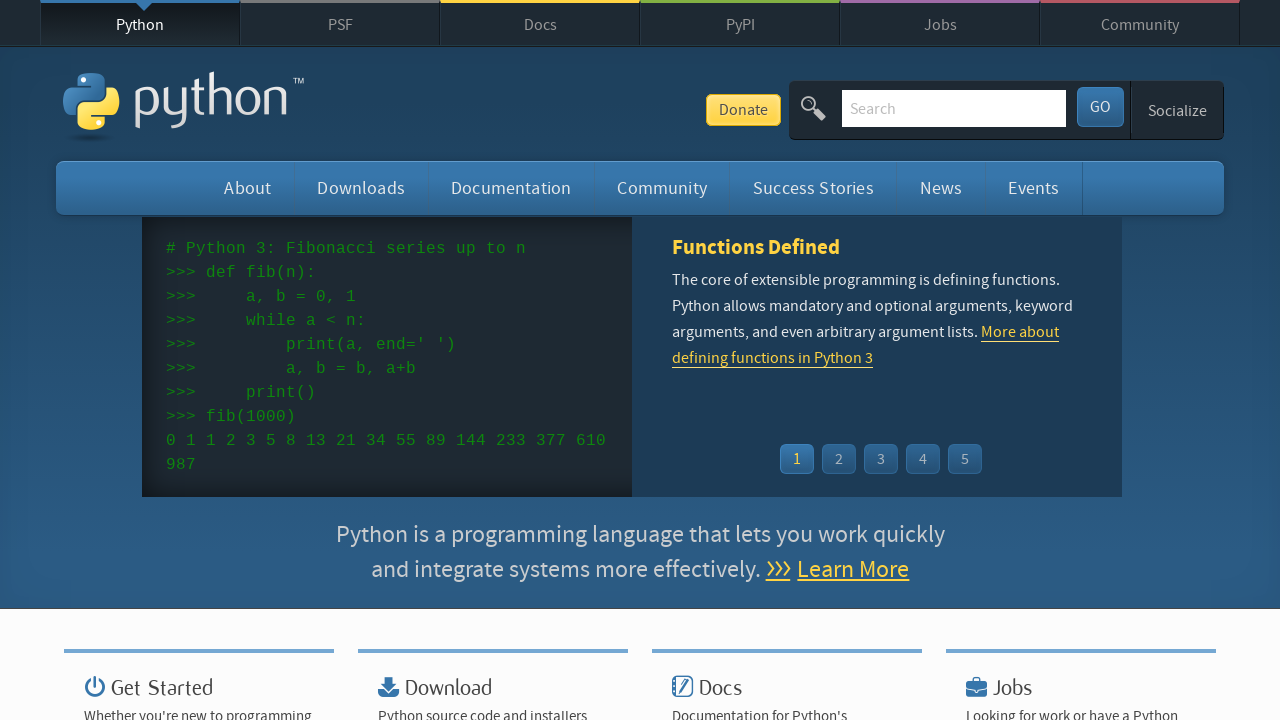

Verified 'Python' is in page title
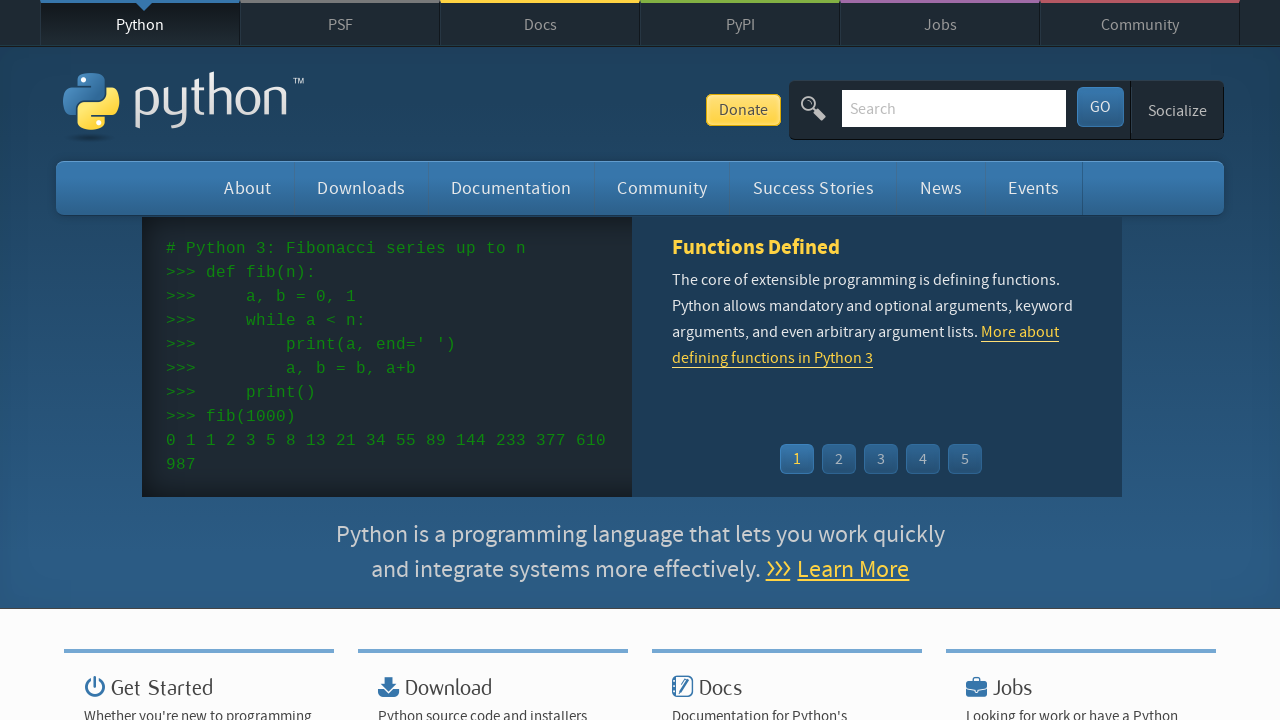

Filled search box with 'pycon' on input[name='q']
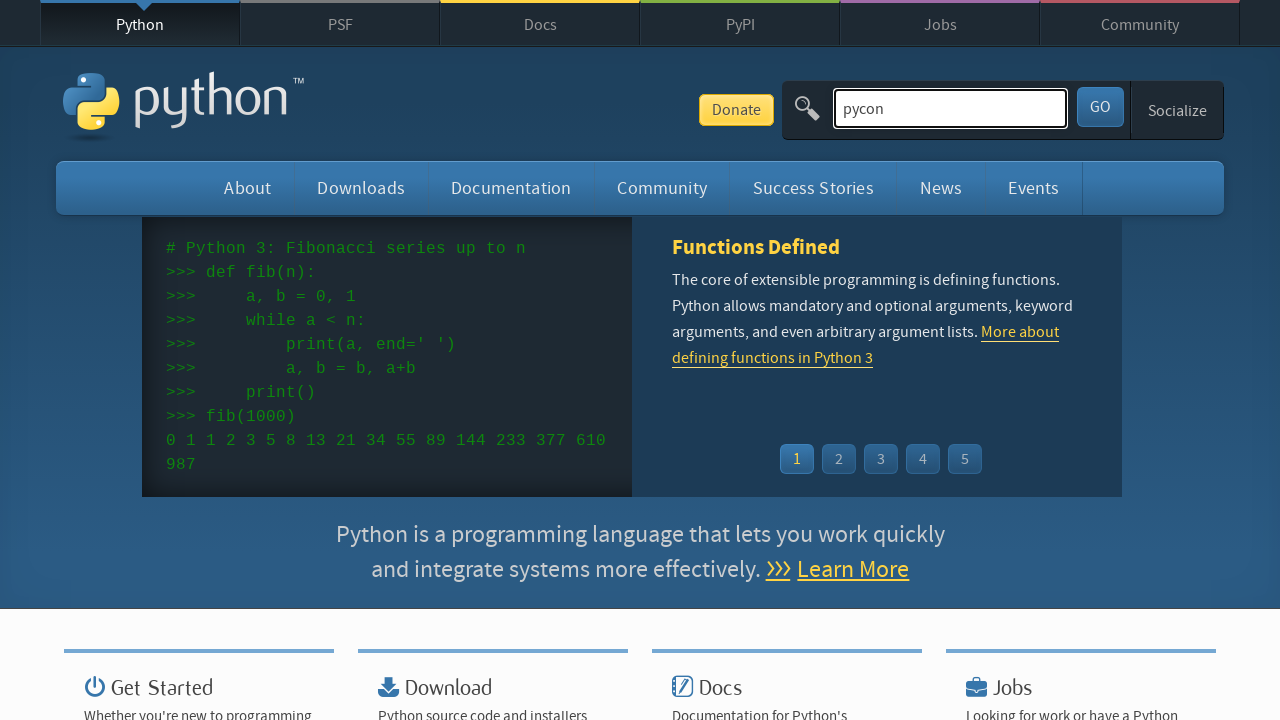

Verified 'No results found' message is not present
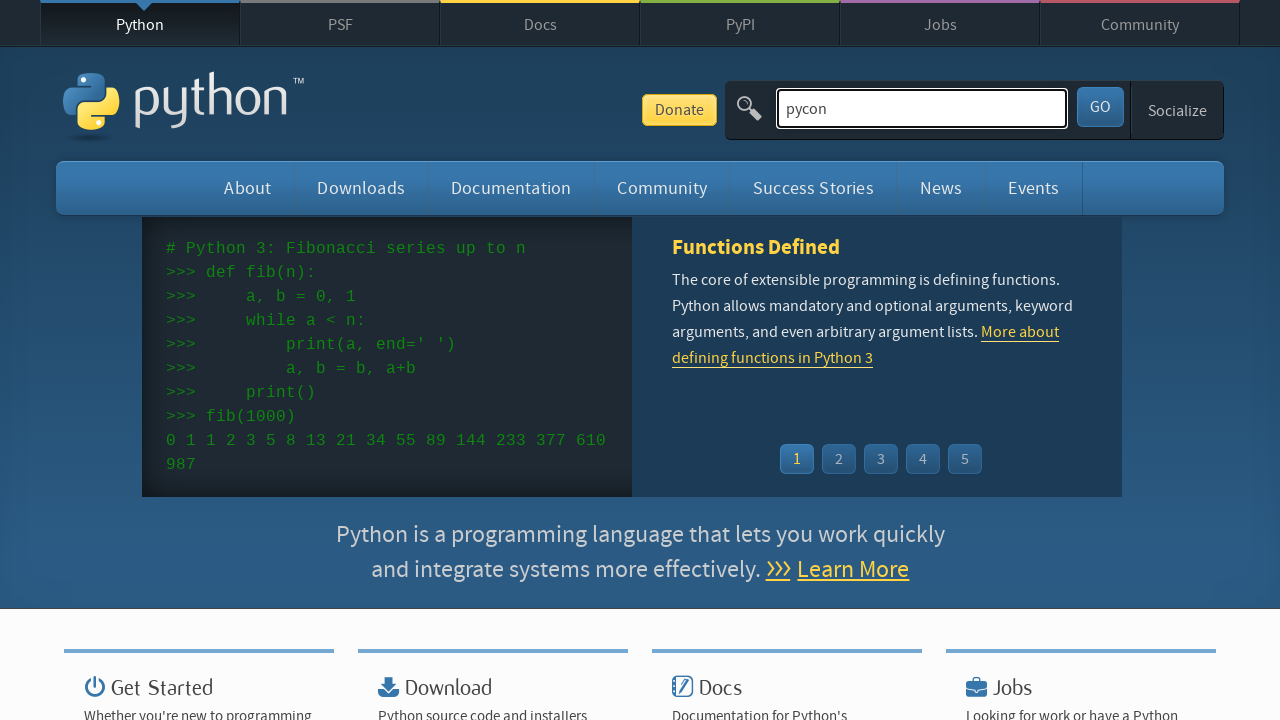

Pressed Enter to submit search query on input[name='q']
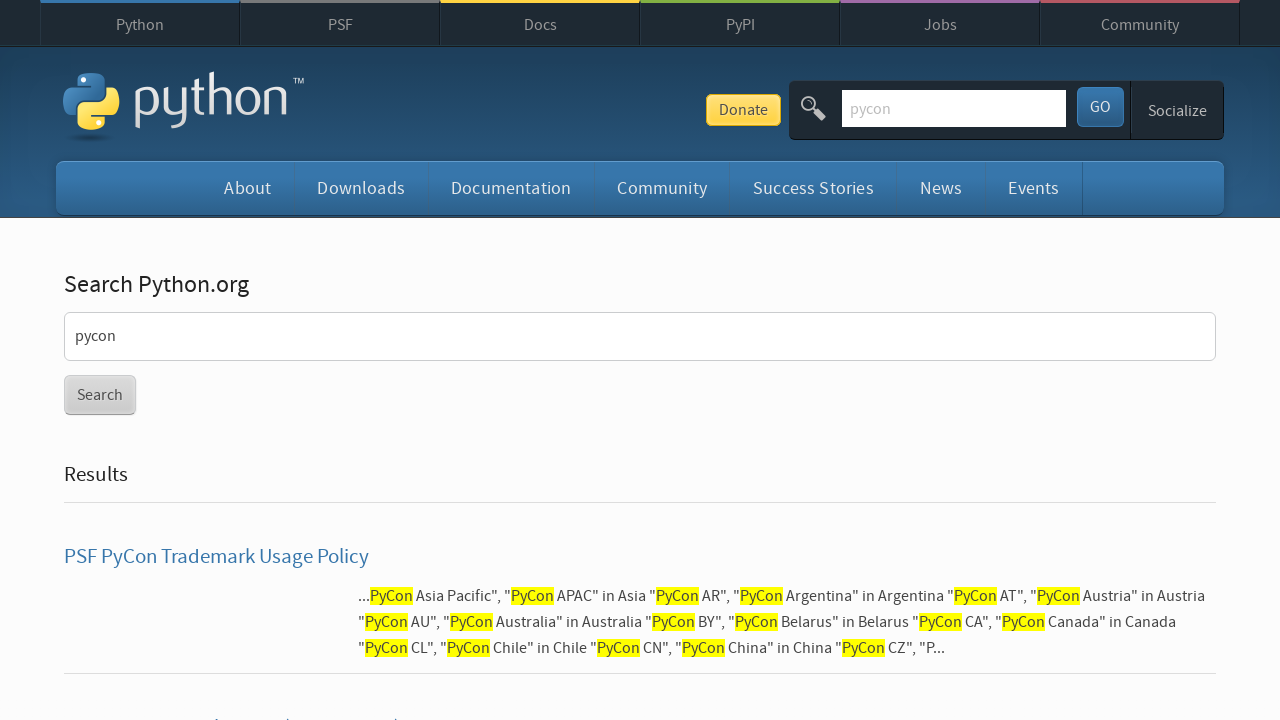

Search results page loaded (networkidle)
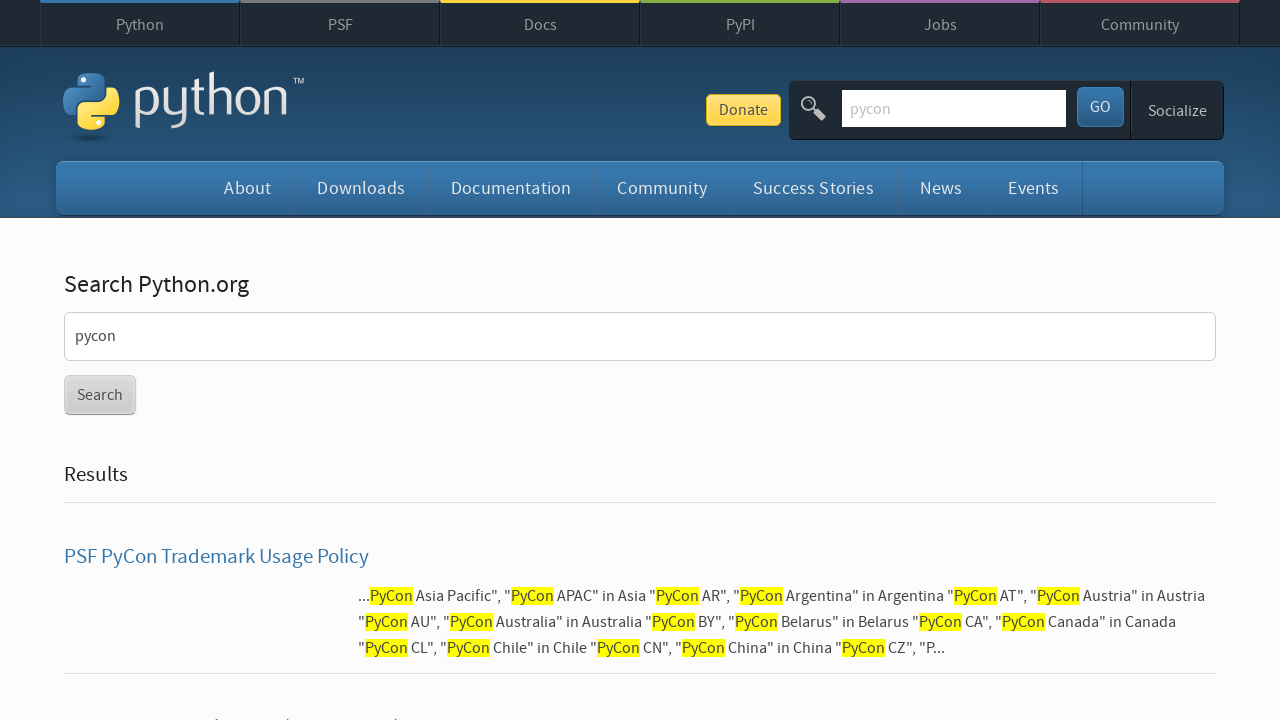

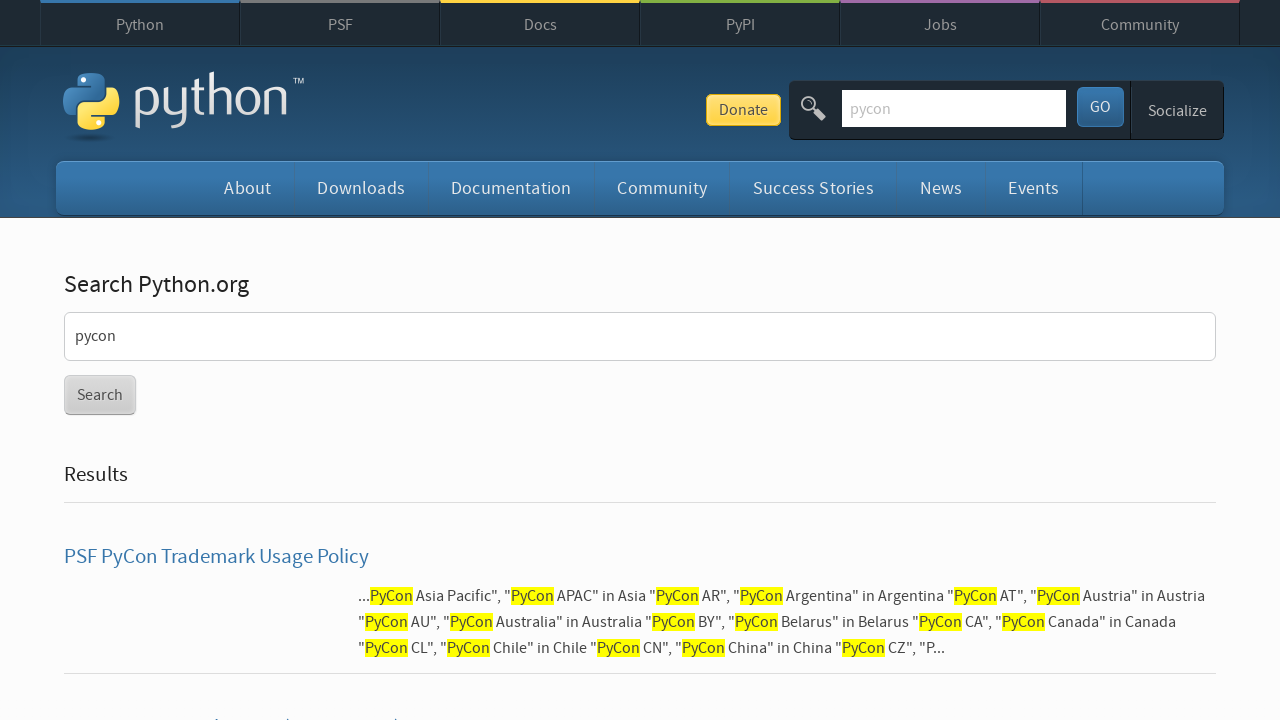